Navigates to the Python.org website and locates the Python logo element on the page

Starting URL: https://www.python.org/

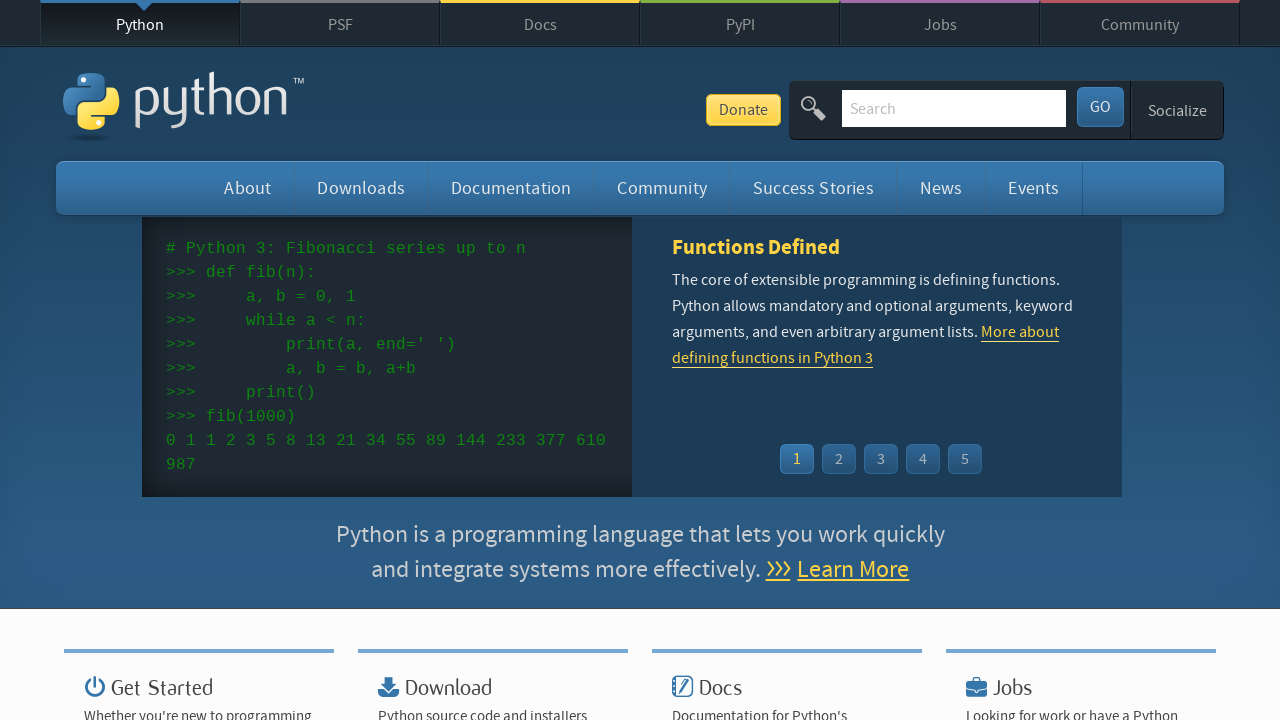

Navigated to Python.org website
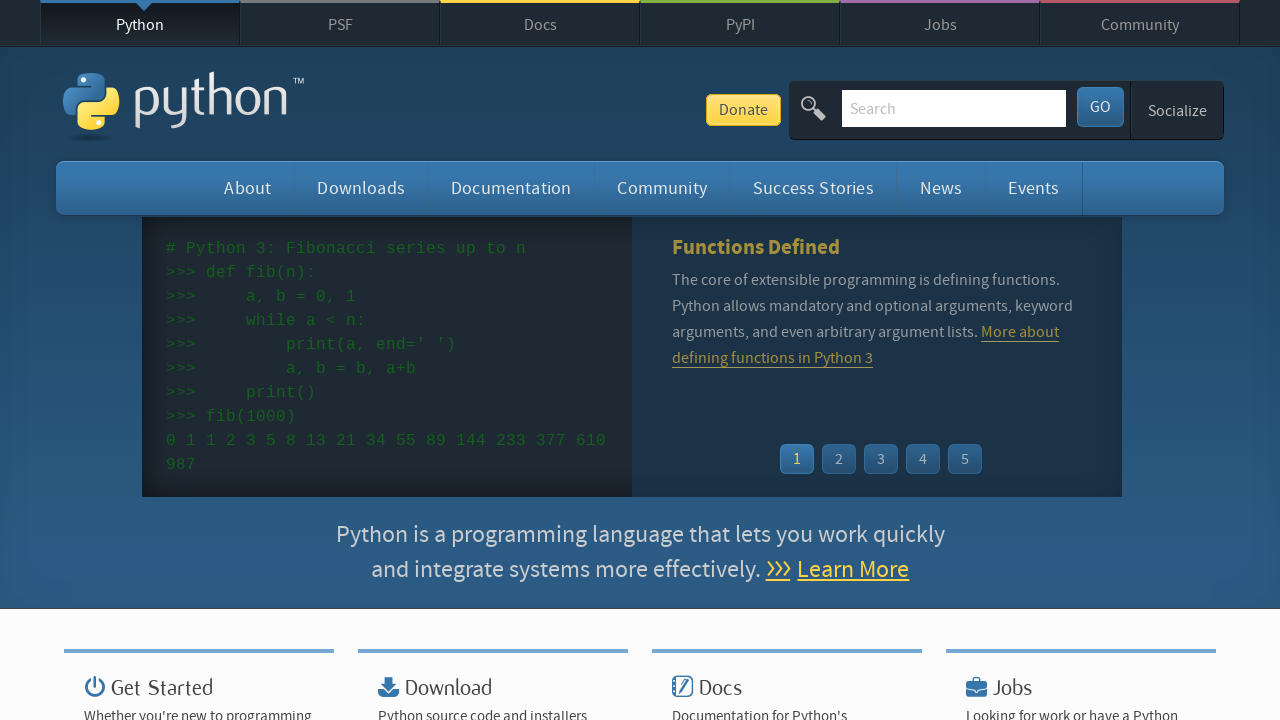

Python logo element is now visible on the page
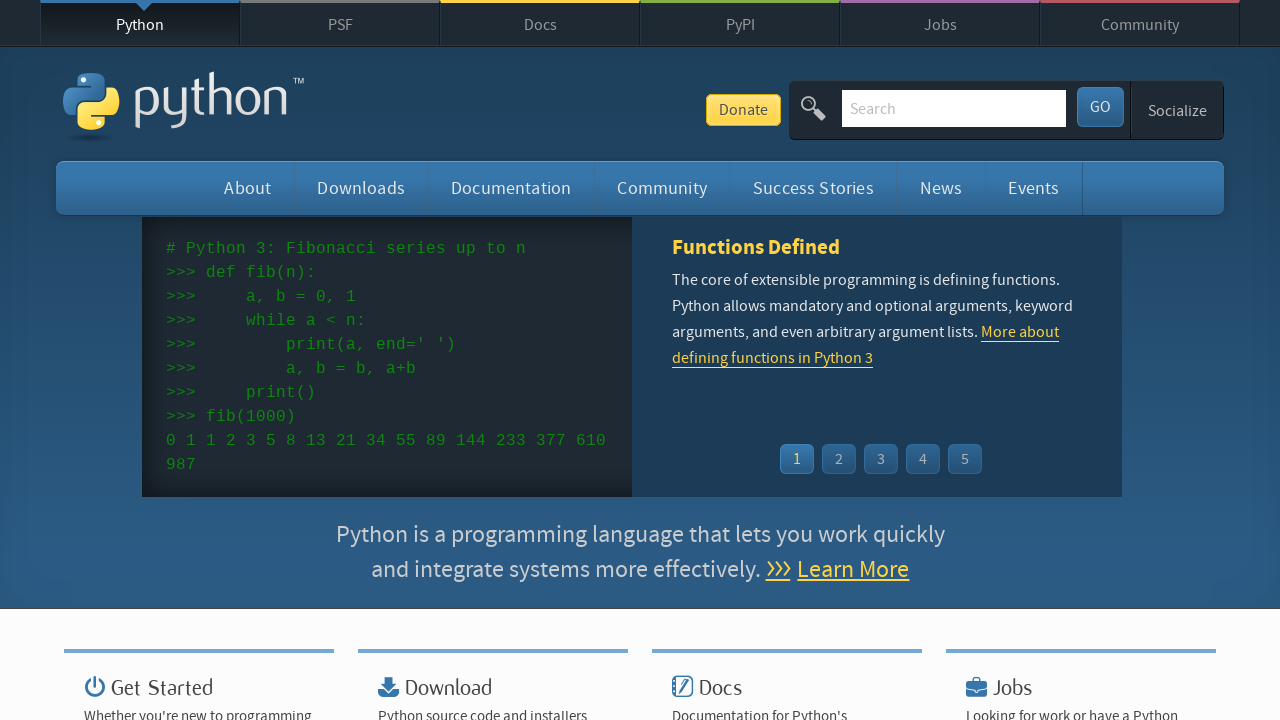

Located the Python logo element
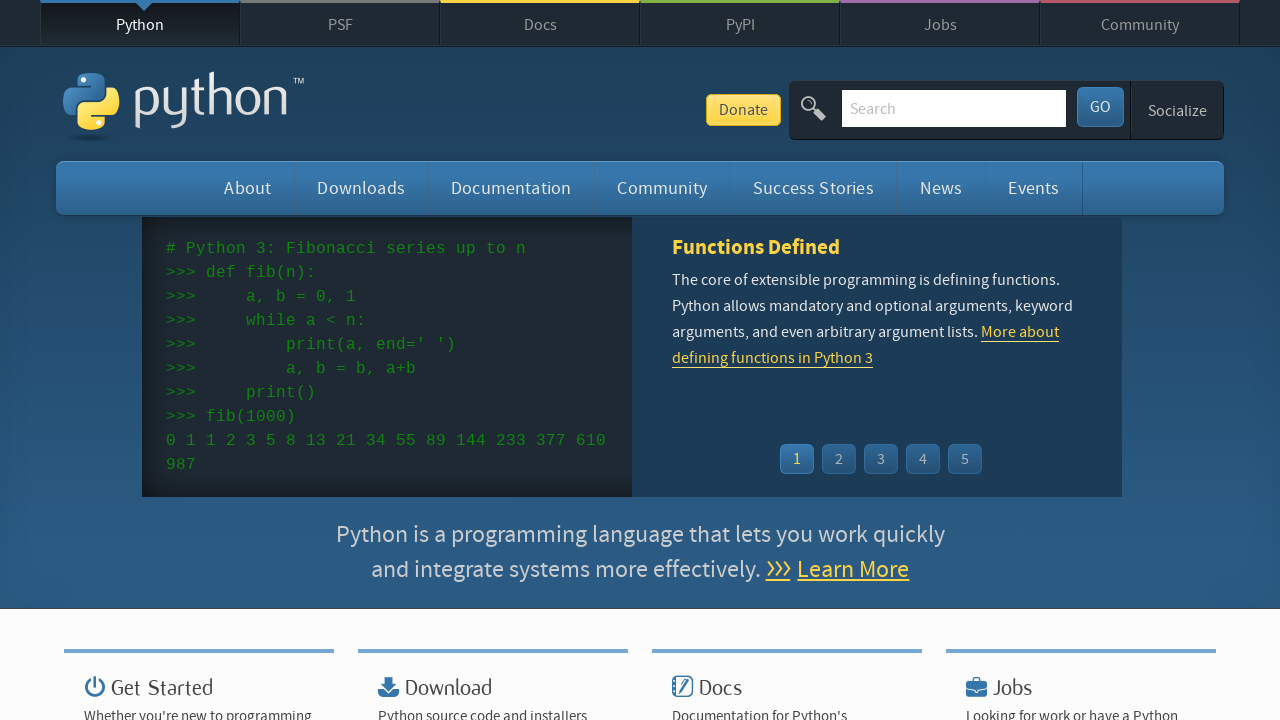

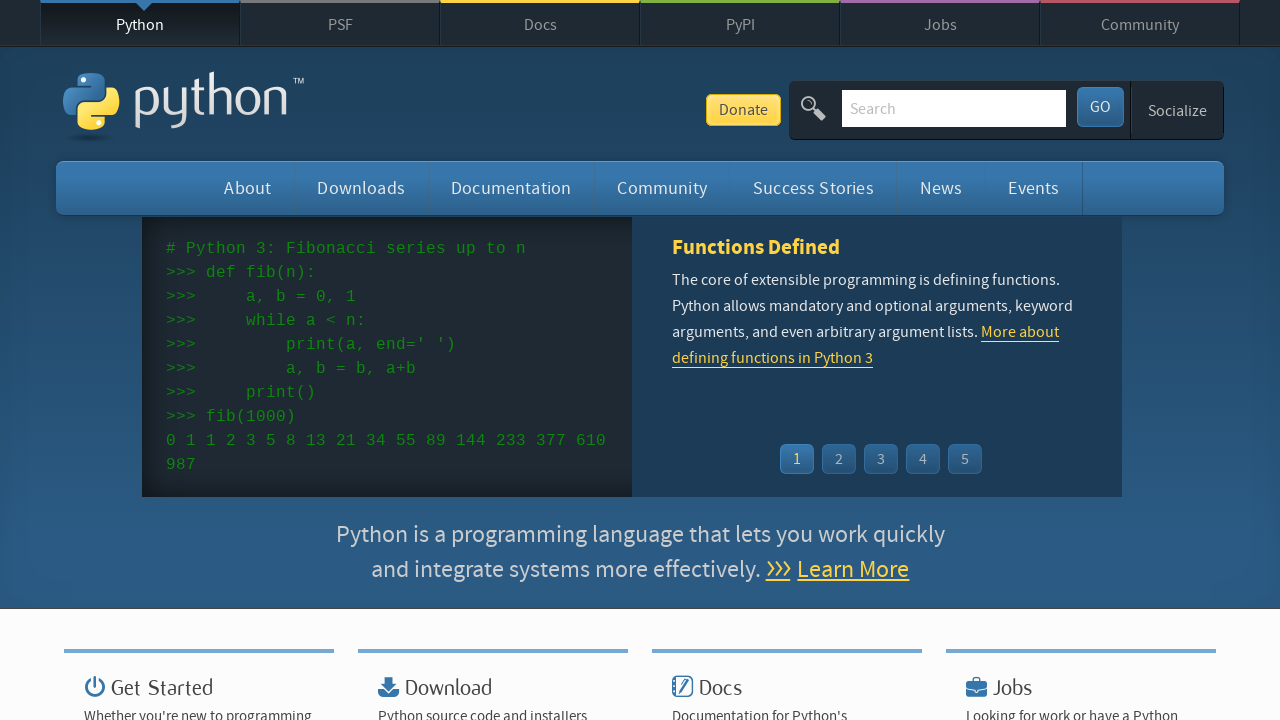